Tests jQuery UI datepicker widget by switching to the demo iframe, clicking on the date input to open the calendar, and navigating to a previous month.

Starting URL: https://jqueryui.com/datepicker/

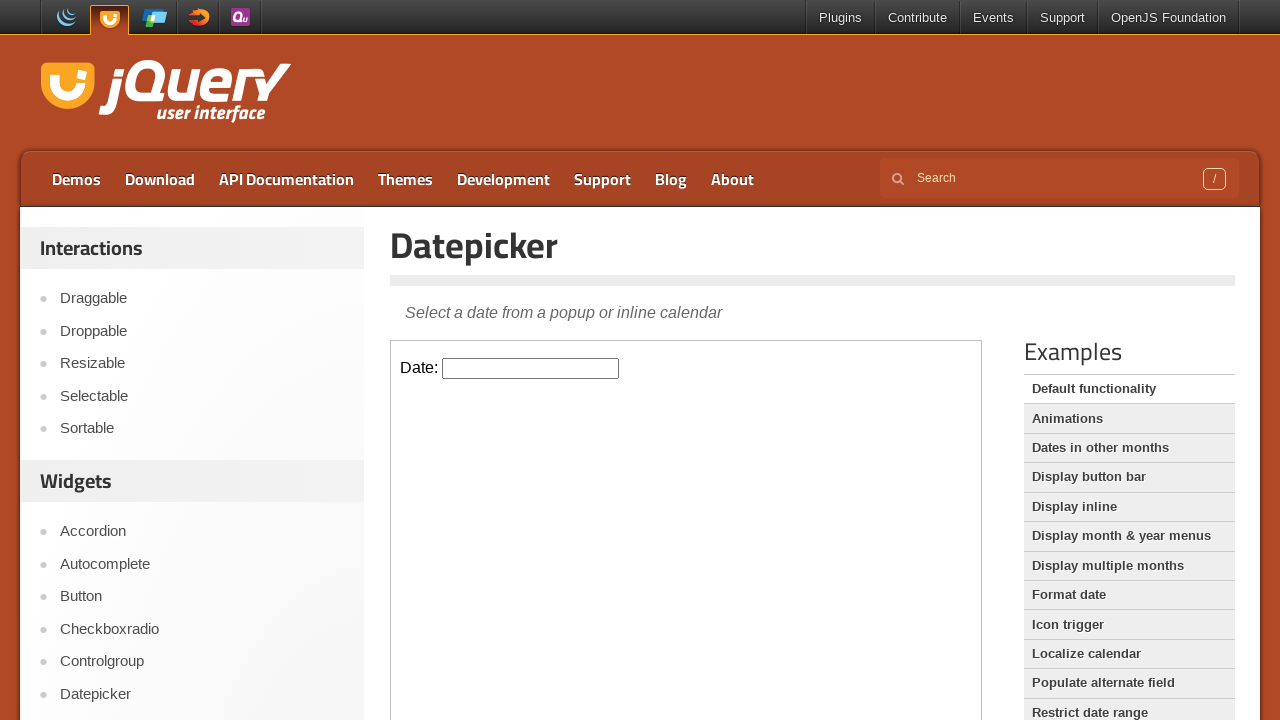

Located demo iframe containing datepicker widget
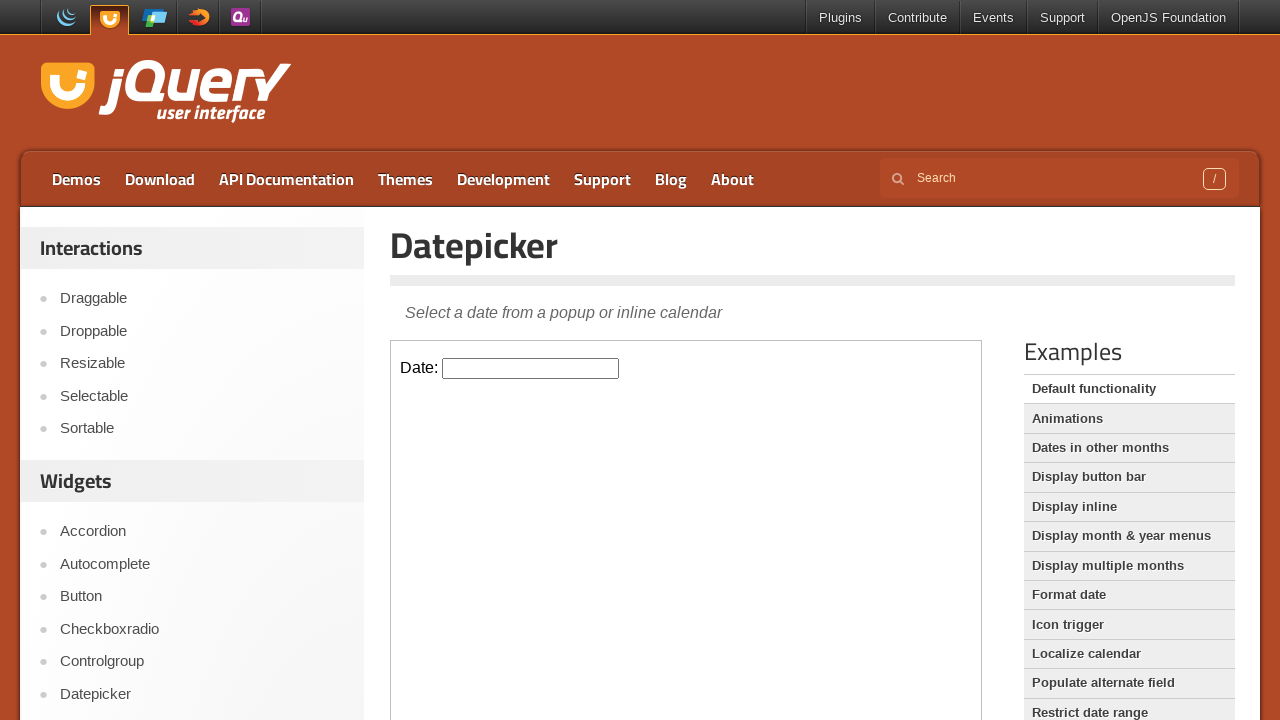

Clicked date input field to open calendar at (531, 368) on iframe[class="demo-frame"] >> internal:control=enter-frame >> input[type='text']
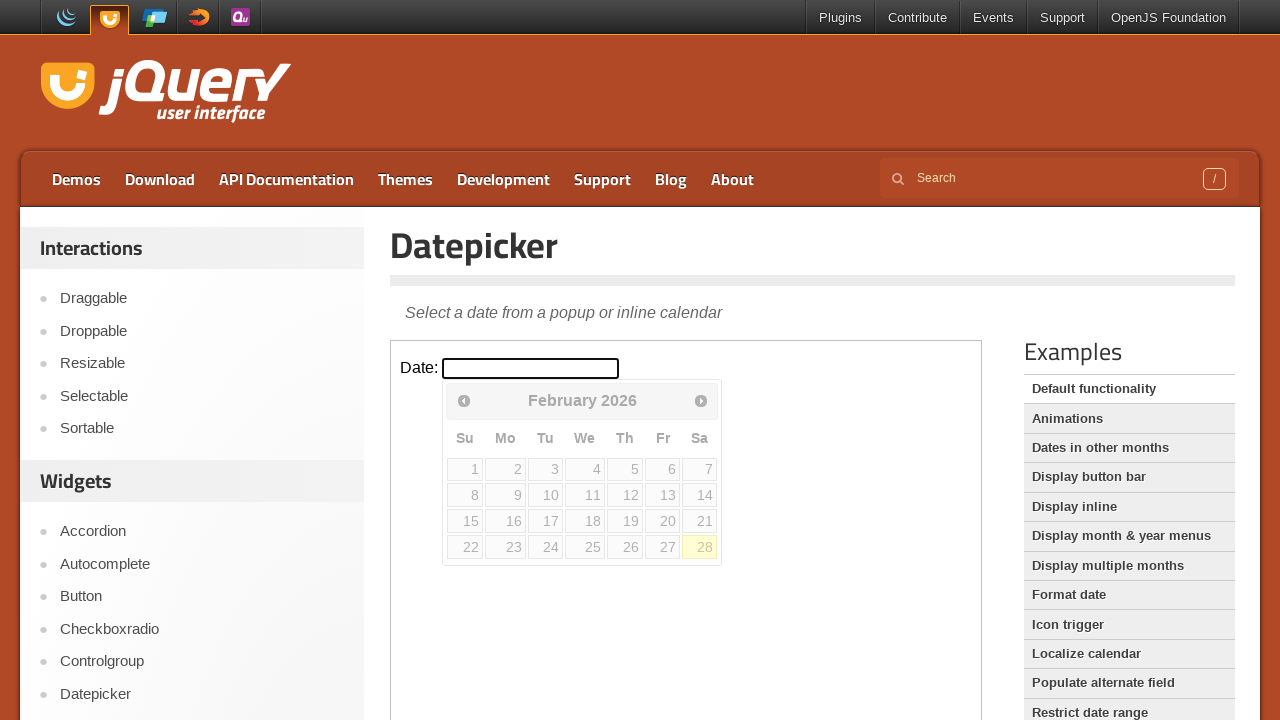

Clicked previous month button to navigate to previous month at (464, 400) on iframe[class="demo-frame"] >> internal:control=enter-frame >> a[data-handler='pr
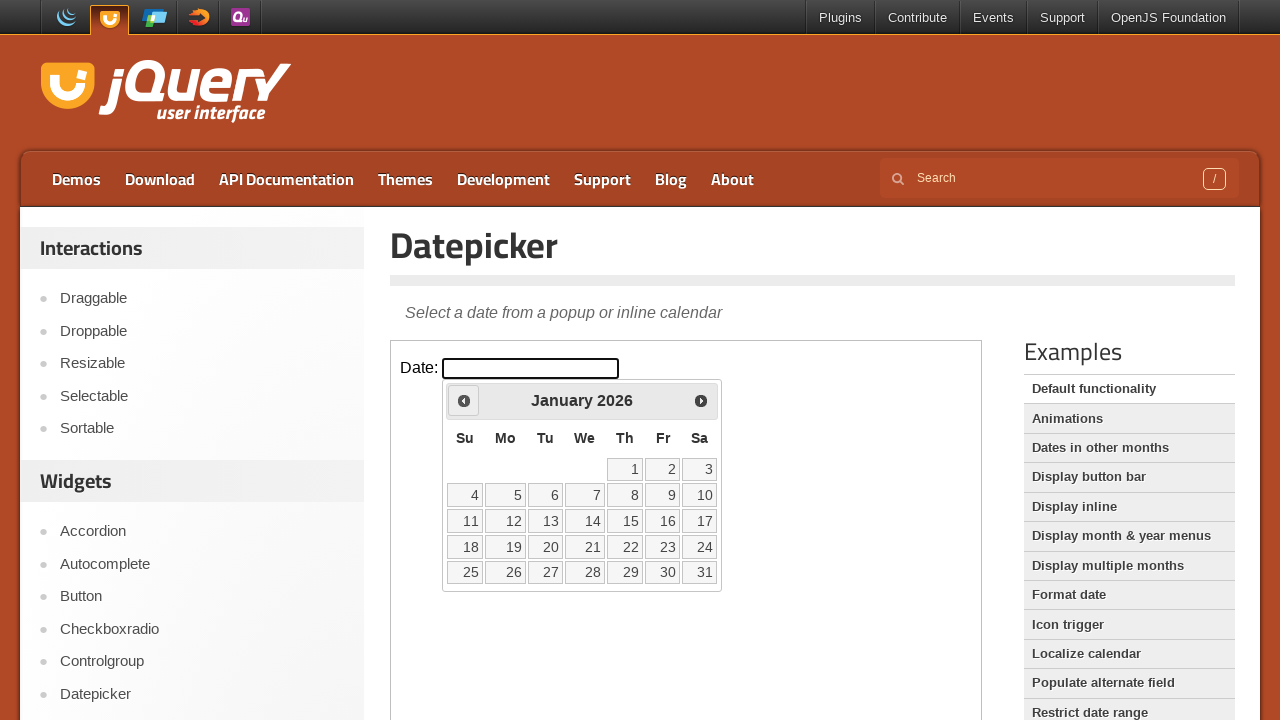

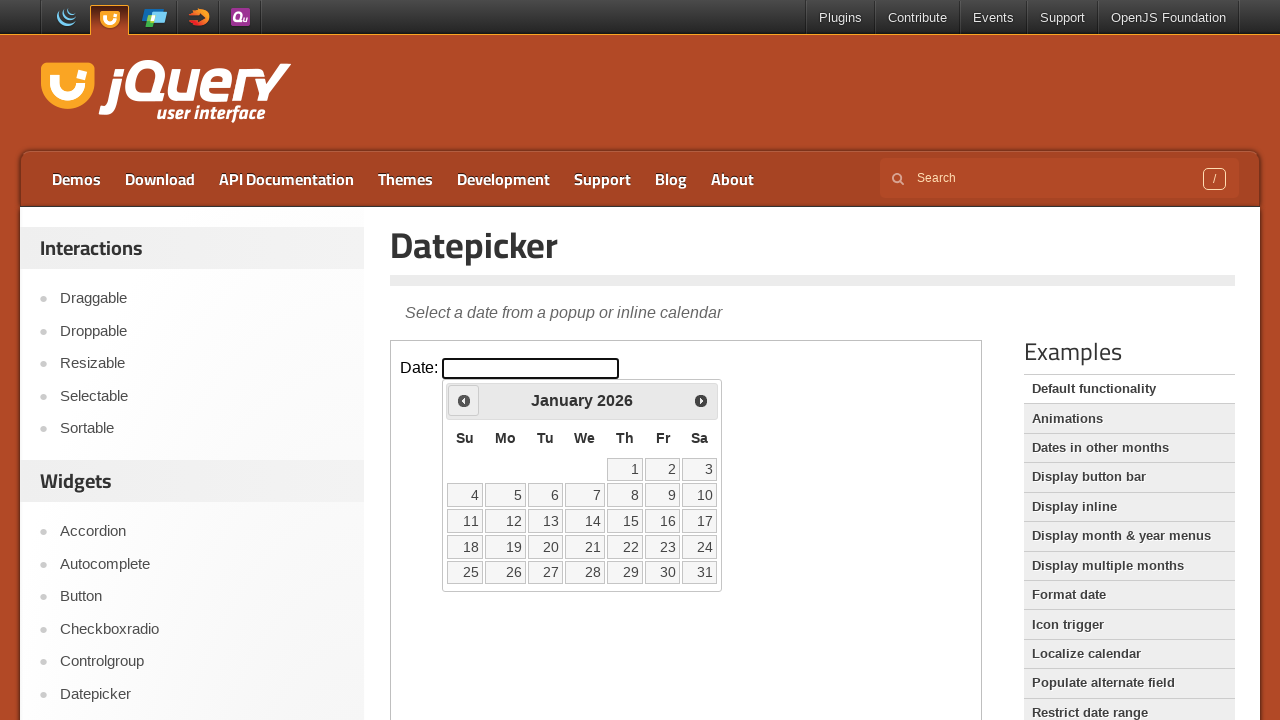